Tests dynamic dropdown functionality on a flight booking practice page by selecting origin city (Bangalore), destination city (Chennai), and a date from the calendar

Starting URL: https://rahulshettyacademy.com/dropdownsPractise/

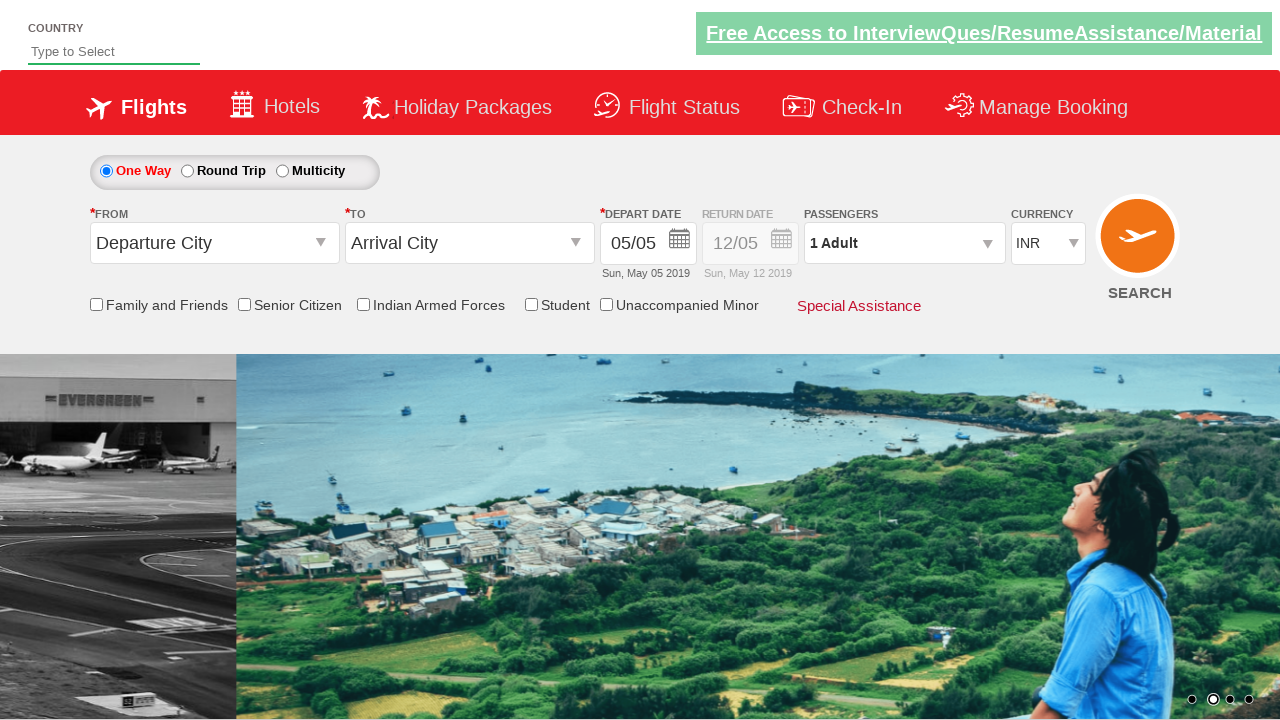

Clicked origin station dropdown at (214, 243) on #ctl00_mainContent_ddl_originStation1_CTXT
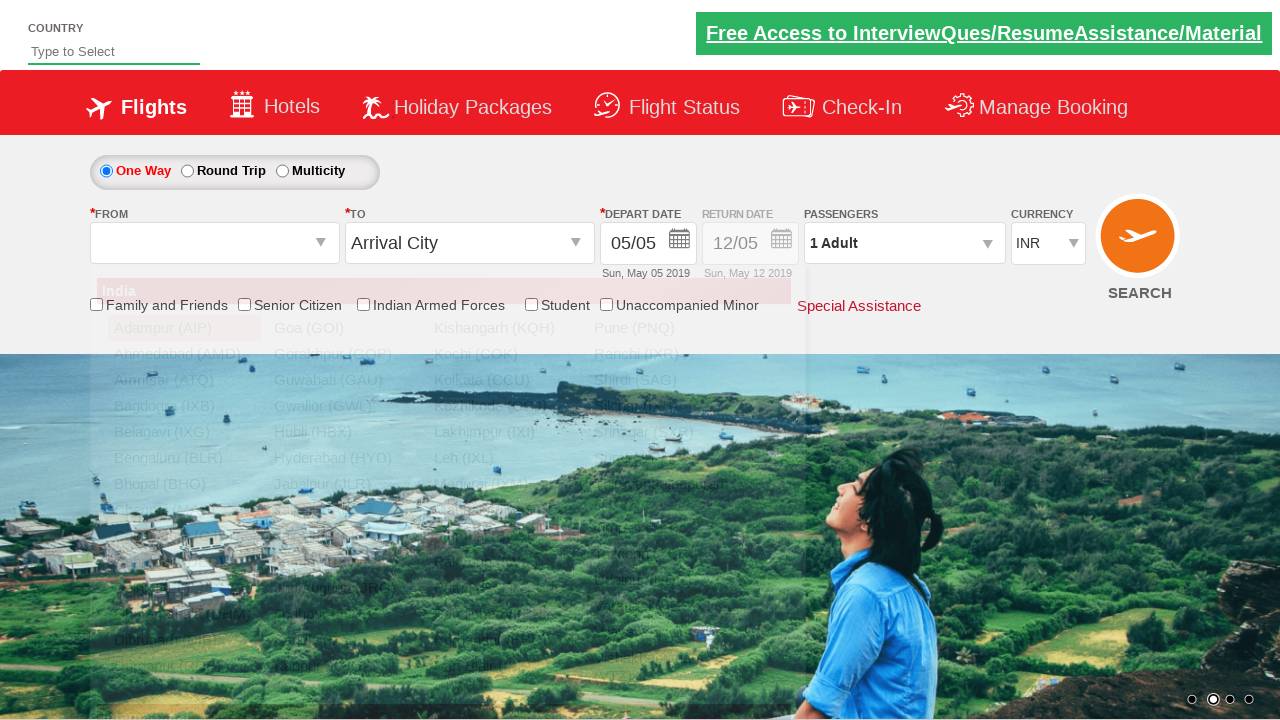

Selected Bangalore (BLR) as origin city at (184, 458) on xpath=//a[@value='BLR']
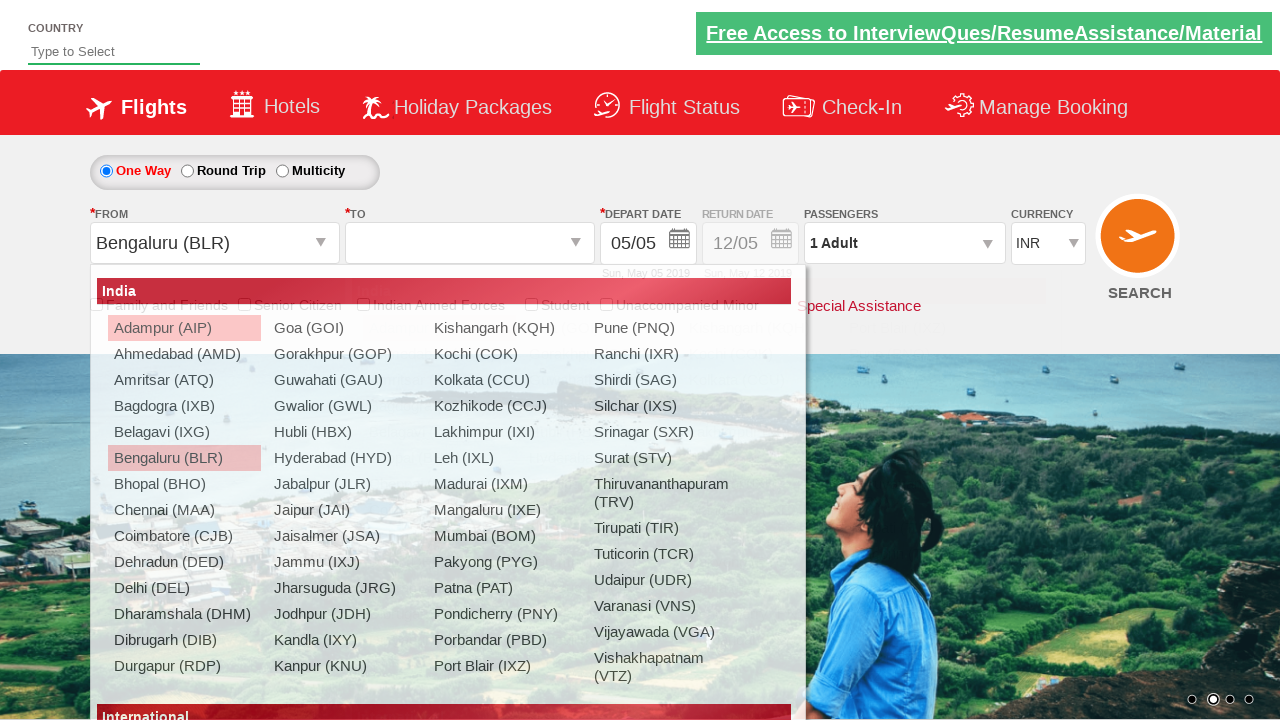

Waited for destination dropdown to load
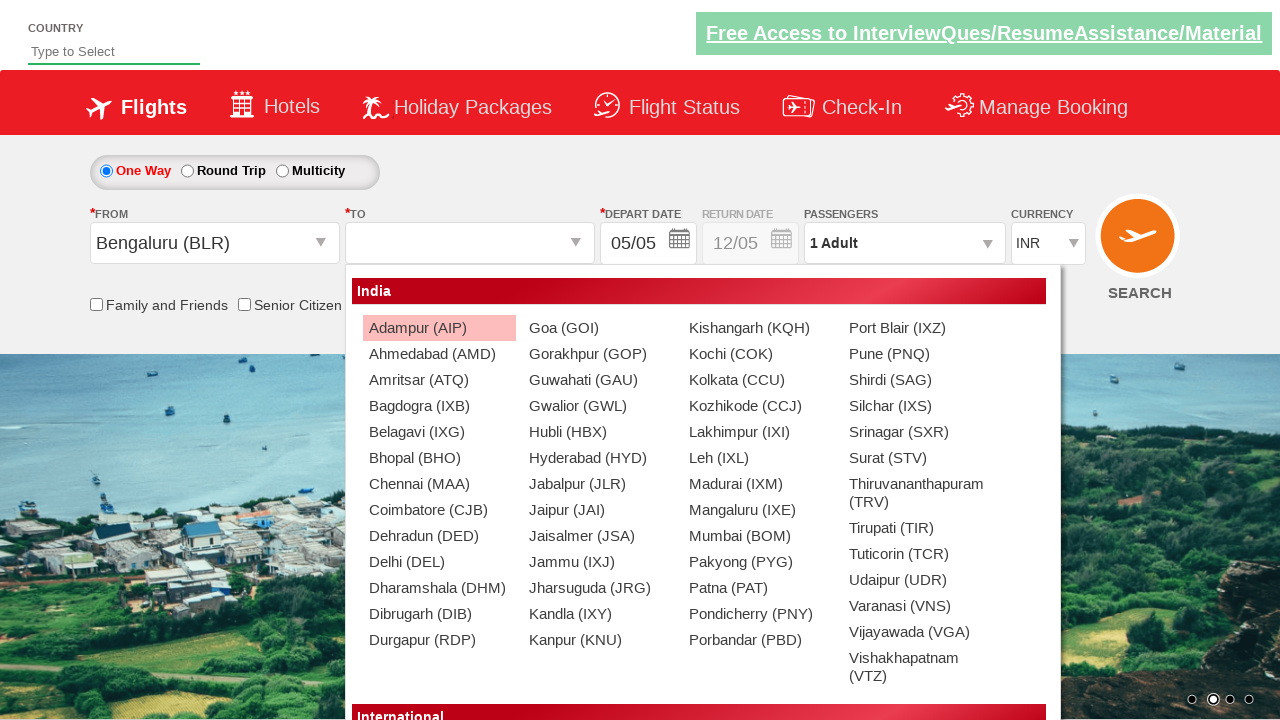

Selected Chennai (MAA) as destination city at (439, 484) on xpath=//div[@id='ctl00_mainContent_ddl_destinationStation1_CTNR']//a[@value='MAA
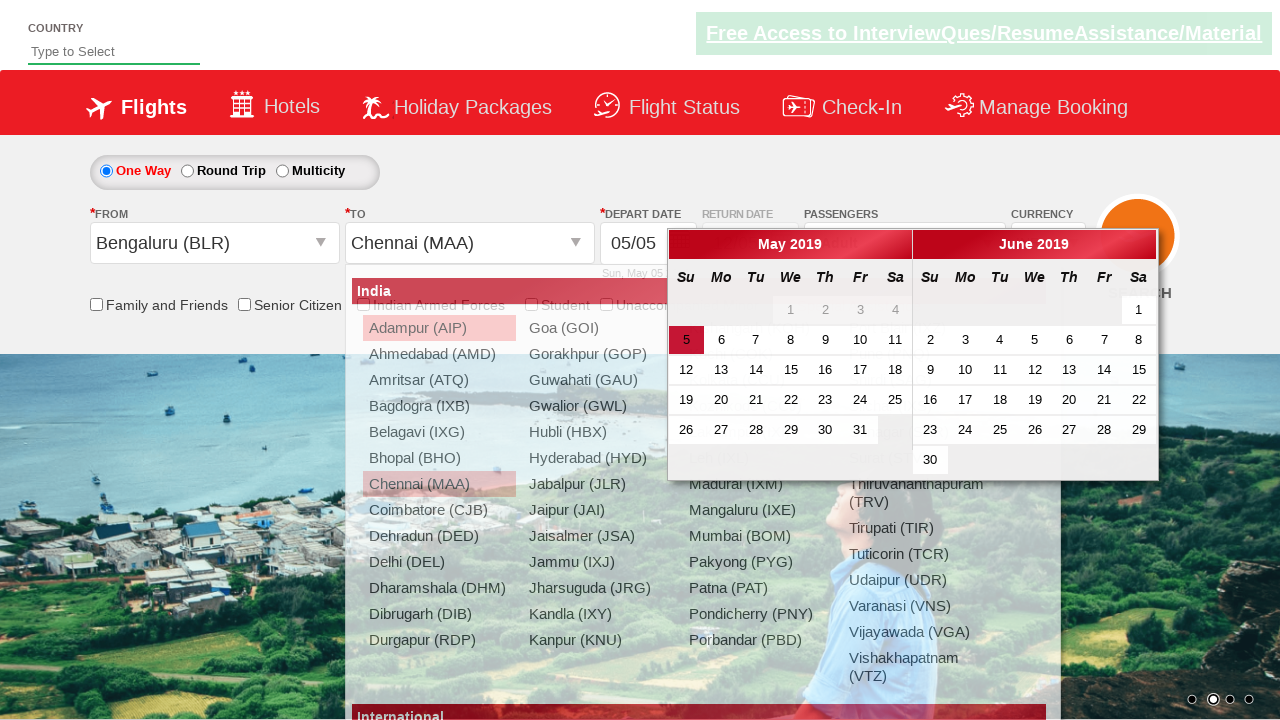

Selected date from calendar at (686, 340) on .ui-state-default.ui-state-active
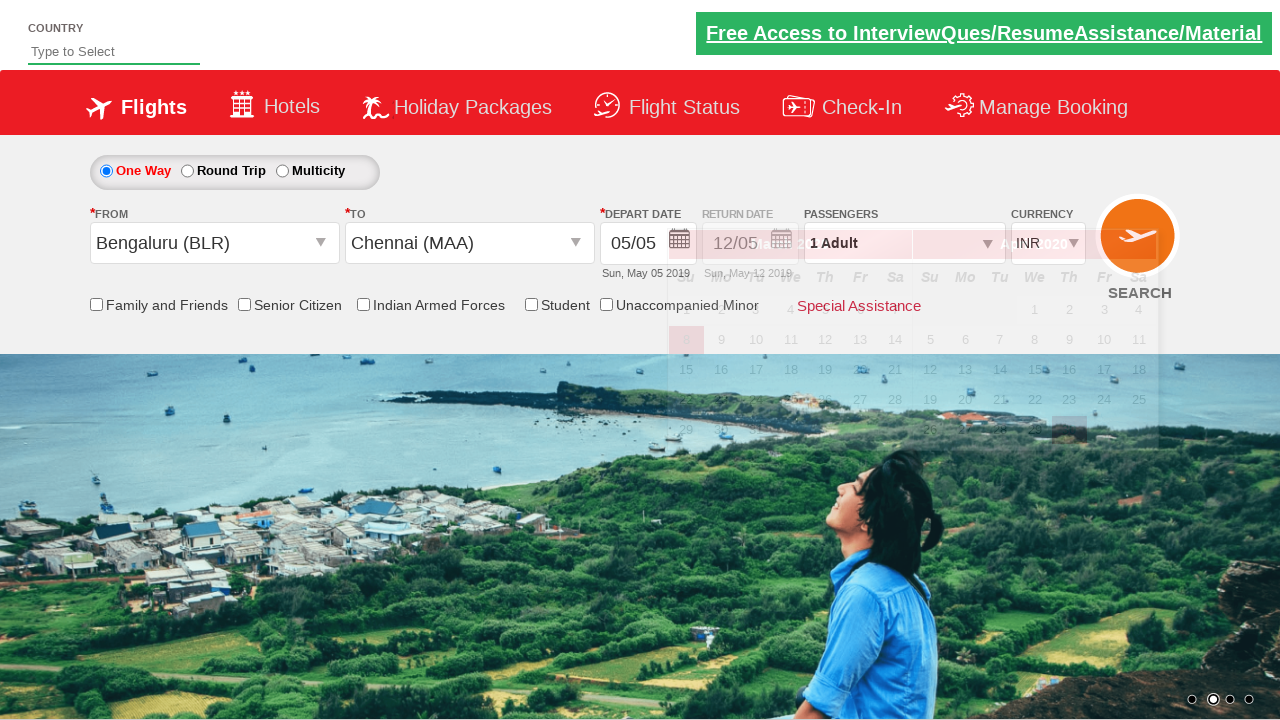

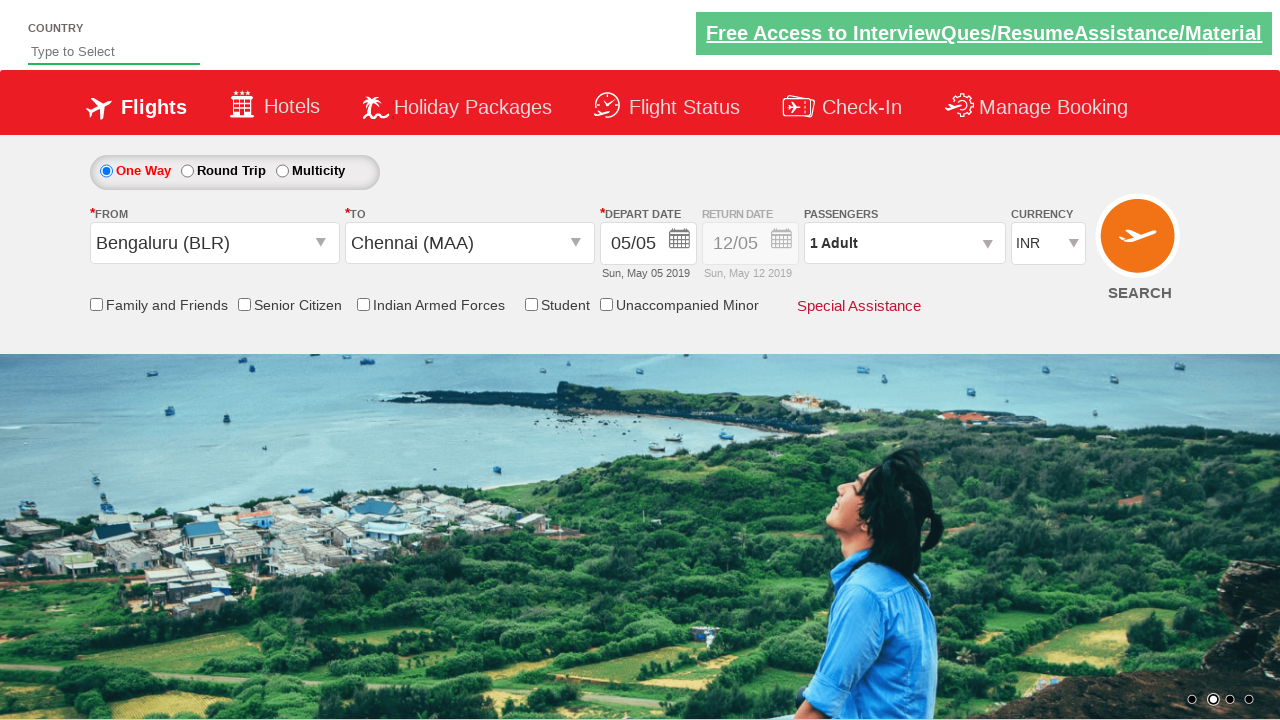